Tests e-commerce search functionality by searching for a product, clicking the first result, and verifying product availability status

Starting URL: https://testotomasyonu.com

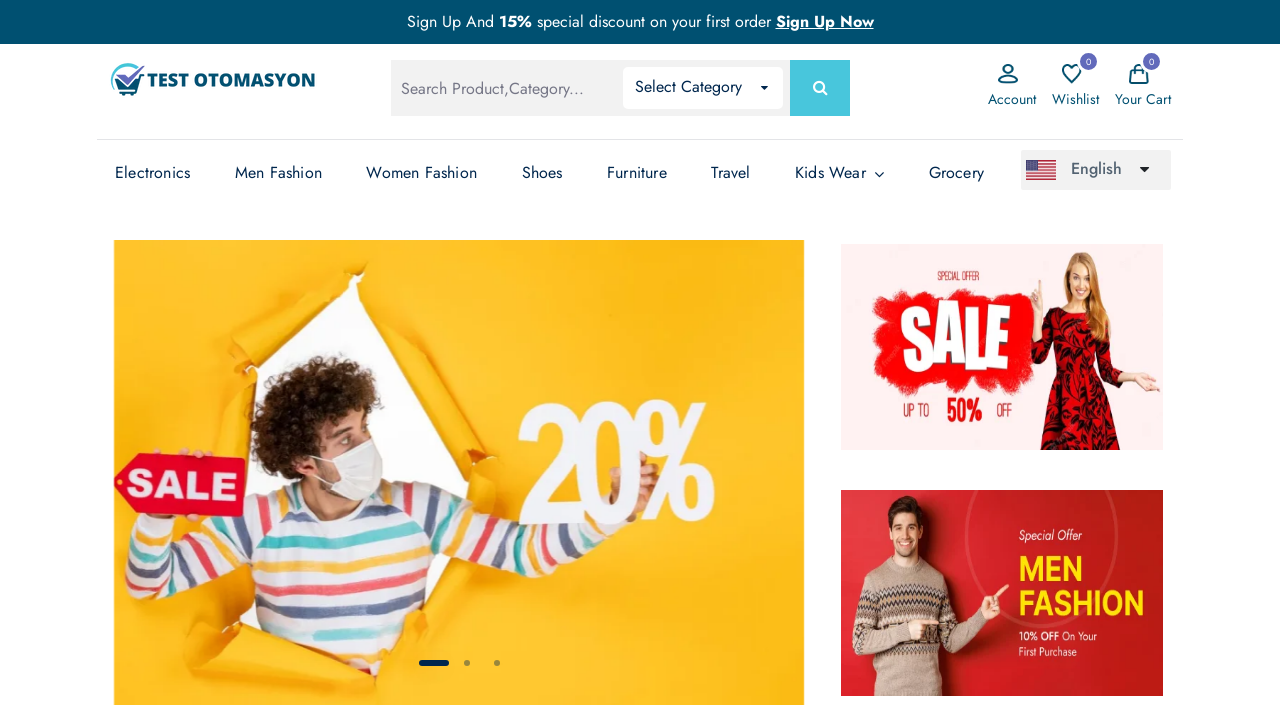

Filled search box with 'phone' on input#global-search
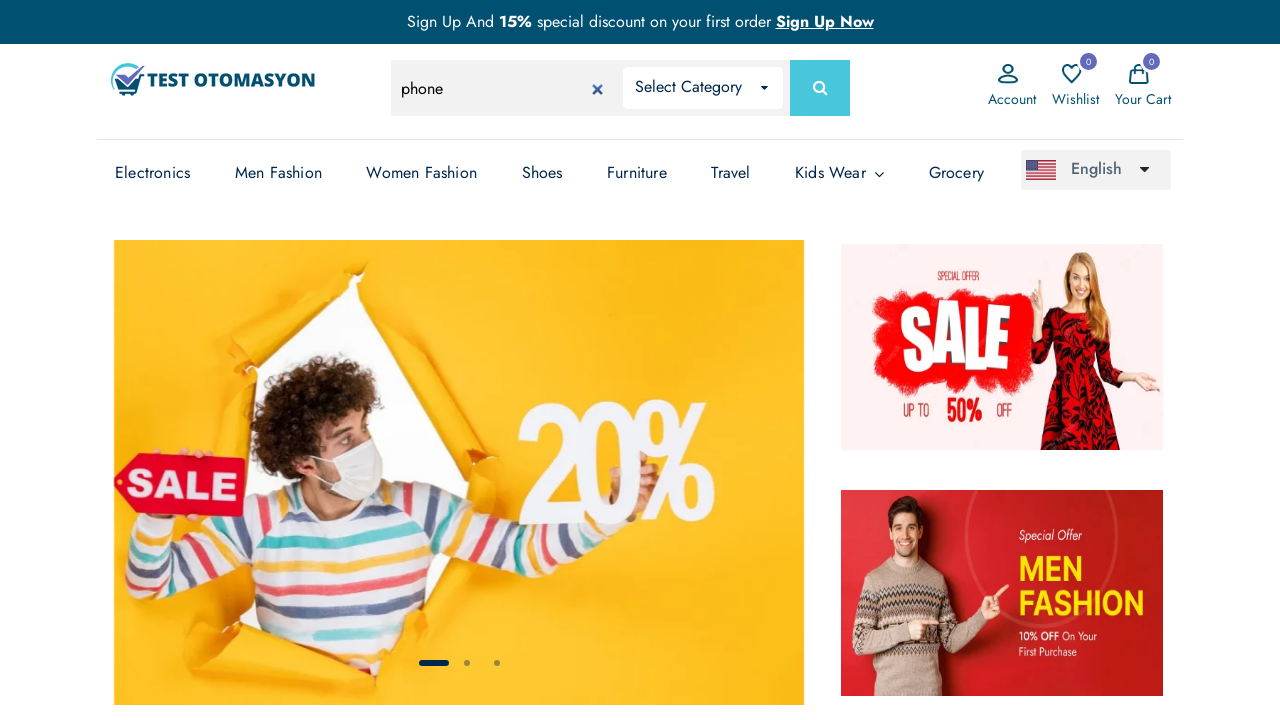

Pressed Enter to search for 'phone' on input#global-search
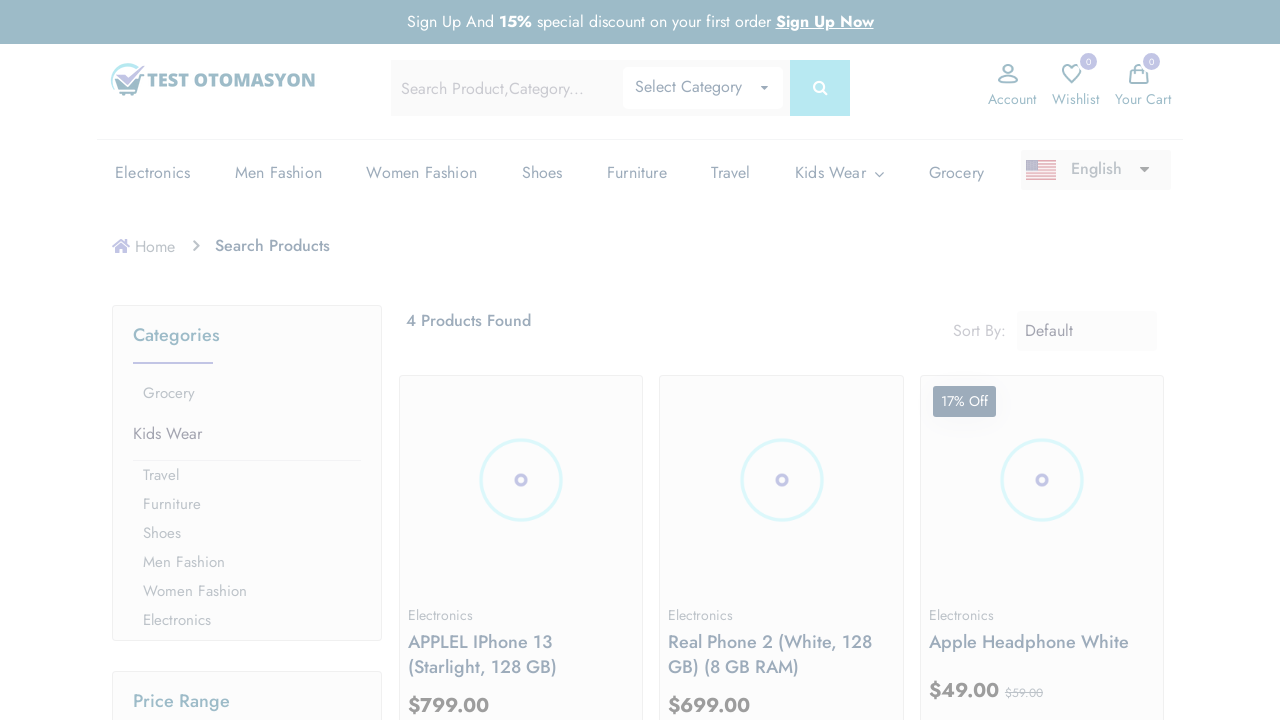

Search results loaded
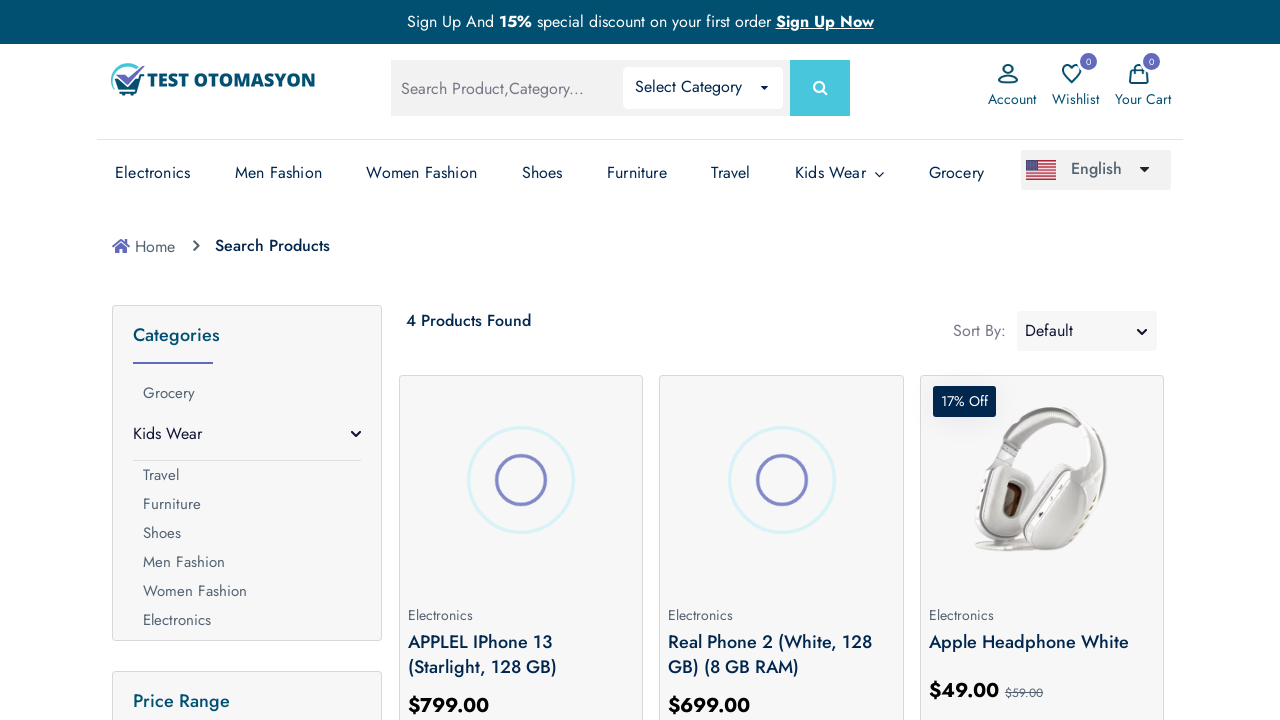

Clicked on the first product in search results at (521, 540) on (//div[@class='product-box my-2  py-1'])[1]
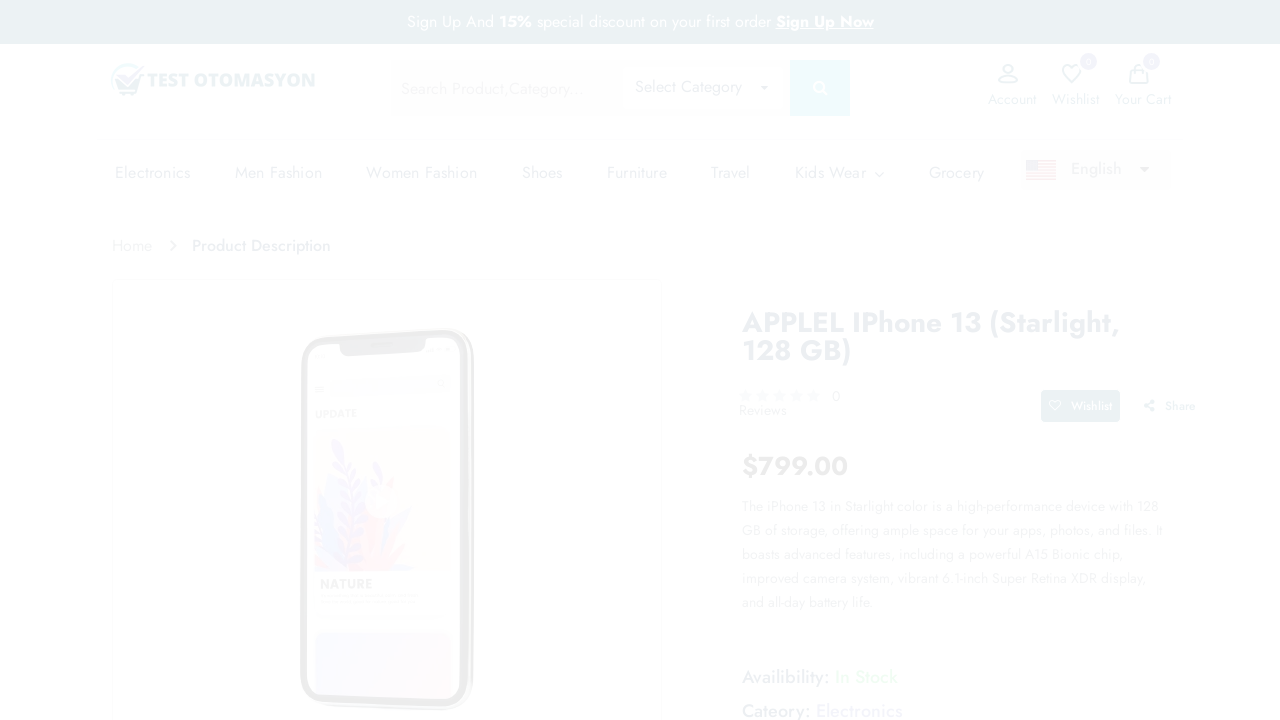

Product page loaded and stock element located
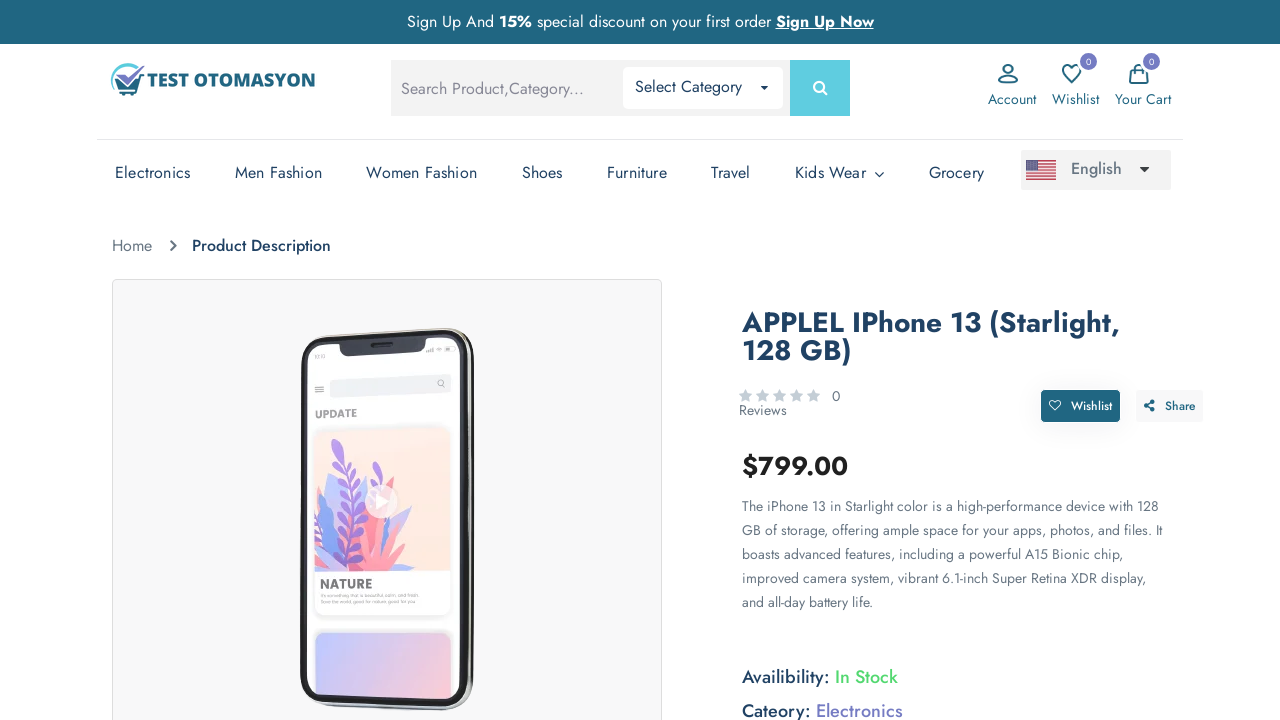

Retrieved stock text: 'Availibility: In Stock'
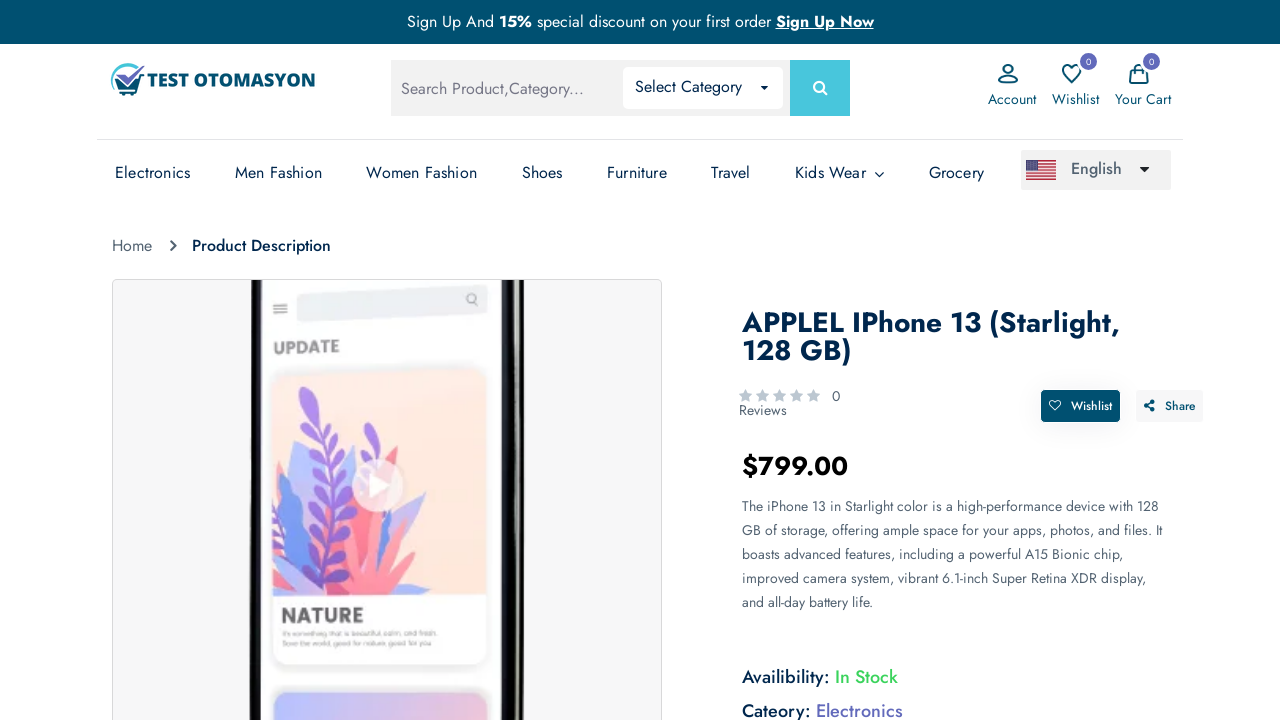

Product availability verified - Item is in stock
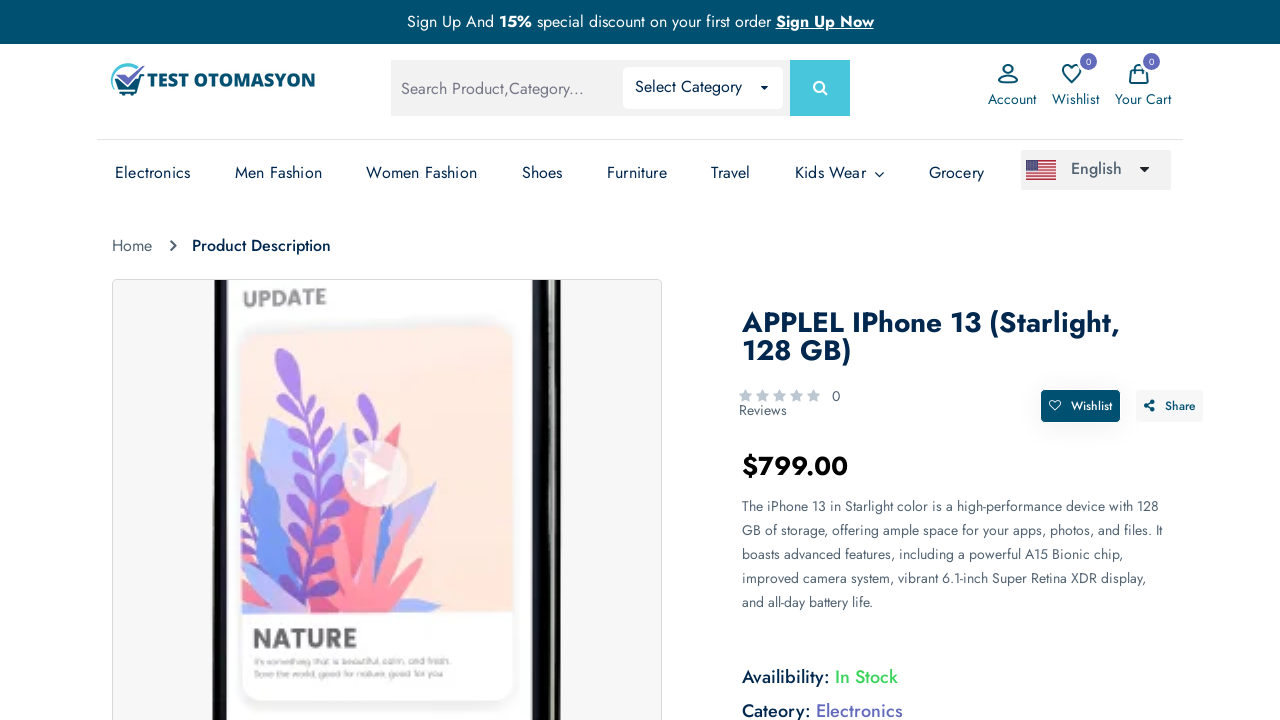

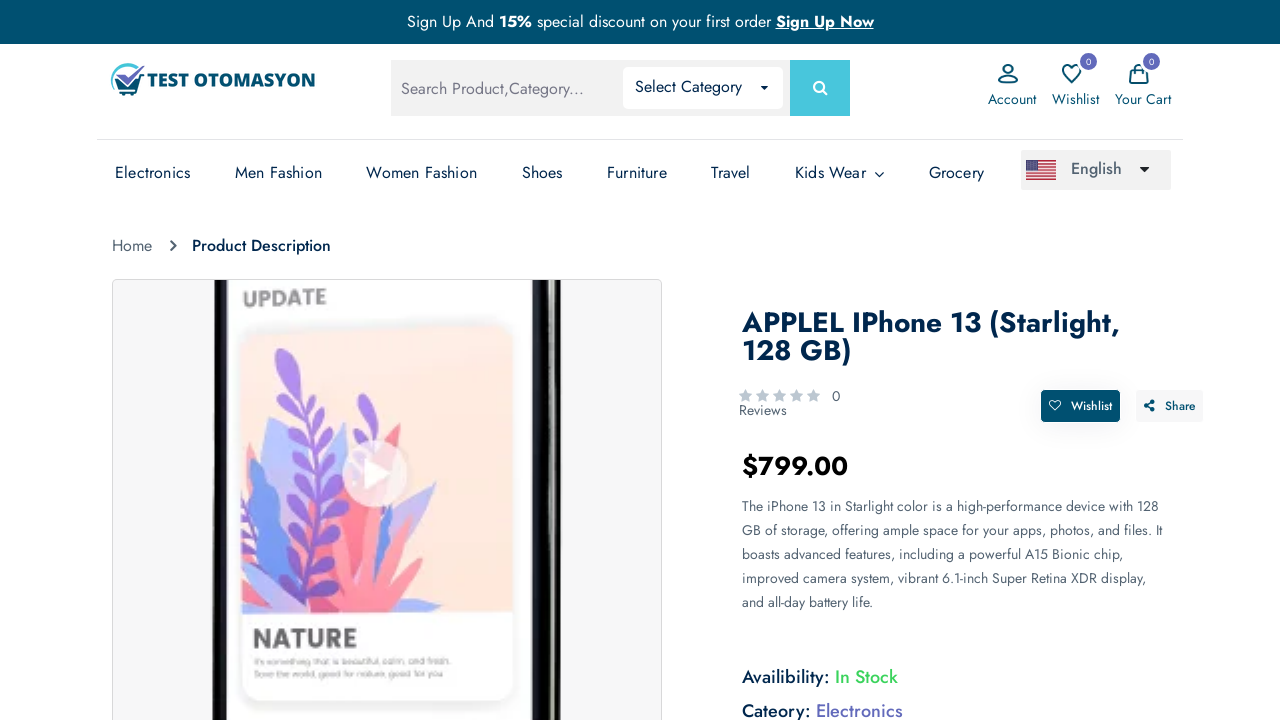